Tests the add/remove elements functionality by adding multiple elements and then removing some of them

Starting URL: http://the-internet.herokuapp.com/add_remove_elements/

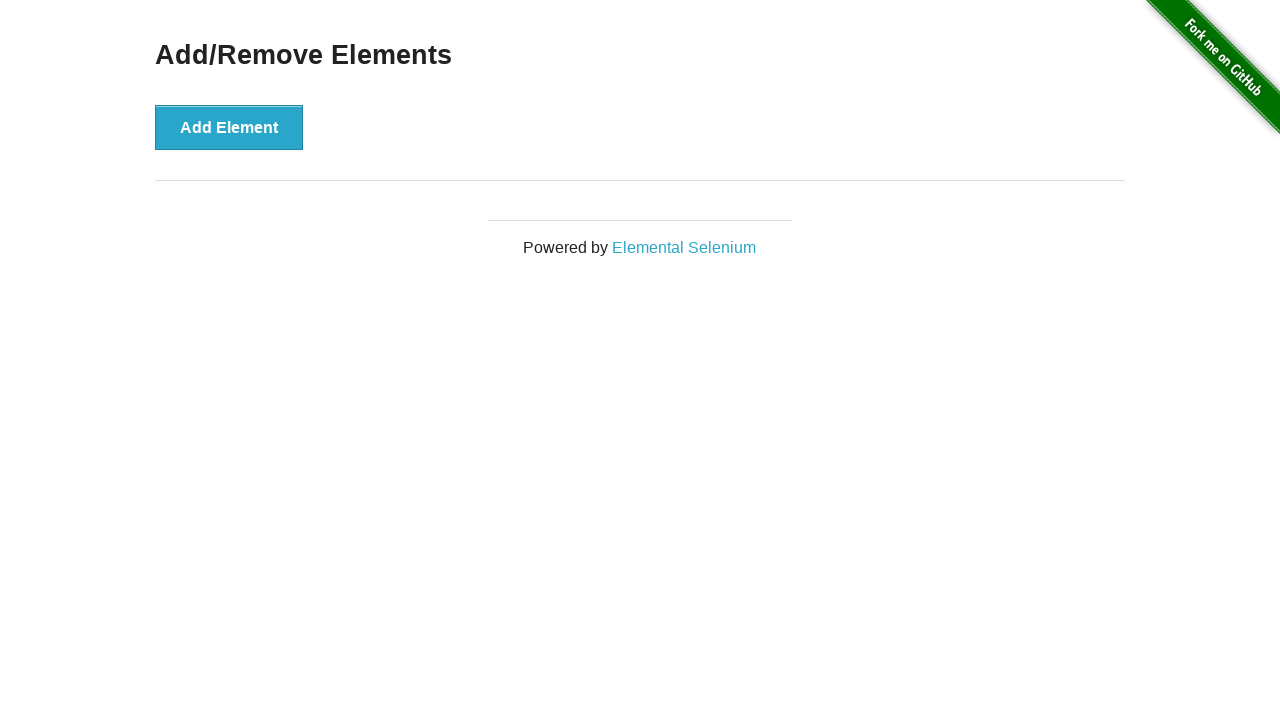

Clicked 'Add Element' button (iteration 1/5) at (229, 127) on xpath=//div[@class='example']/button
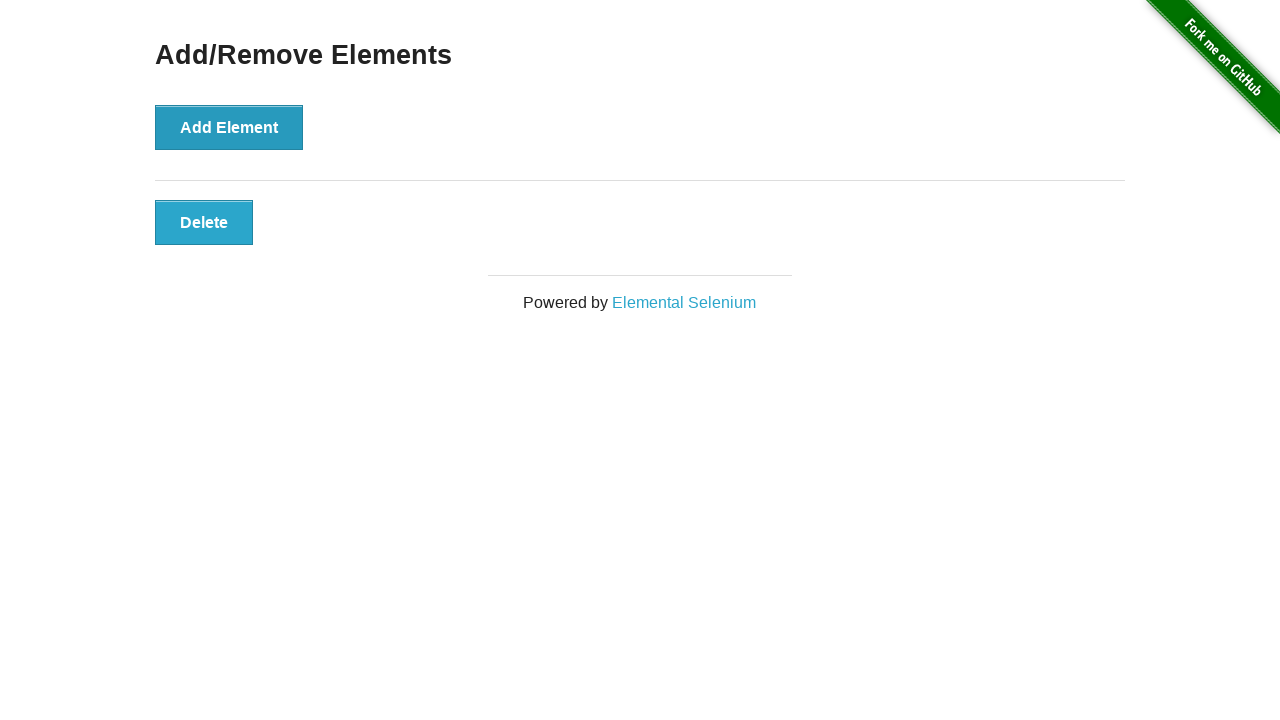

Clicked 'Add Element' button (iteration 2/5) at (229, 127) on xpath=//div[@class='example']/button
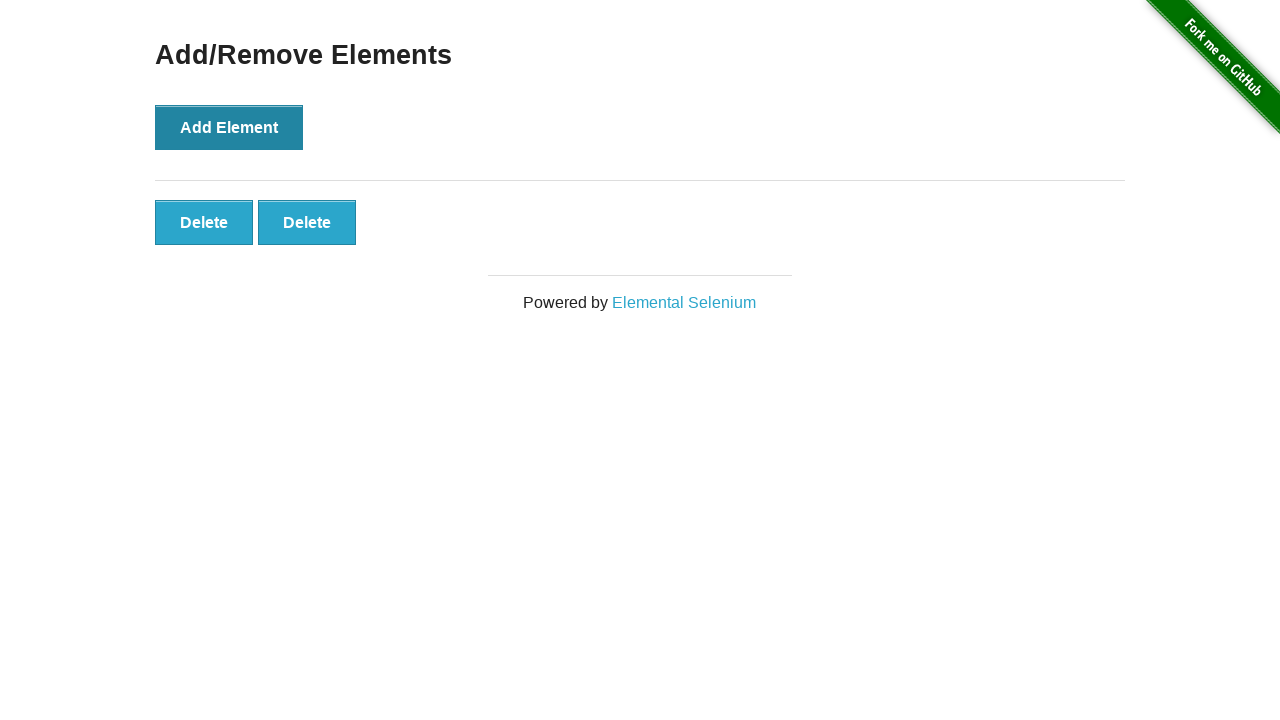

Clicked 'Add Element' button (iteration 3/5) at (229, 127) on xpath=//div[@class='example']/button
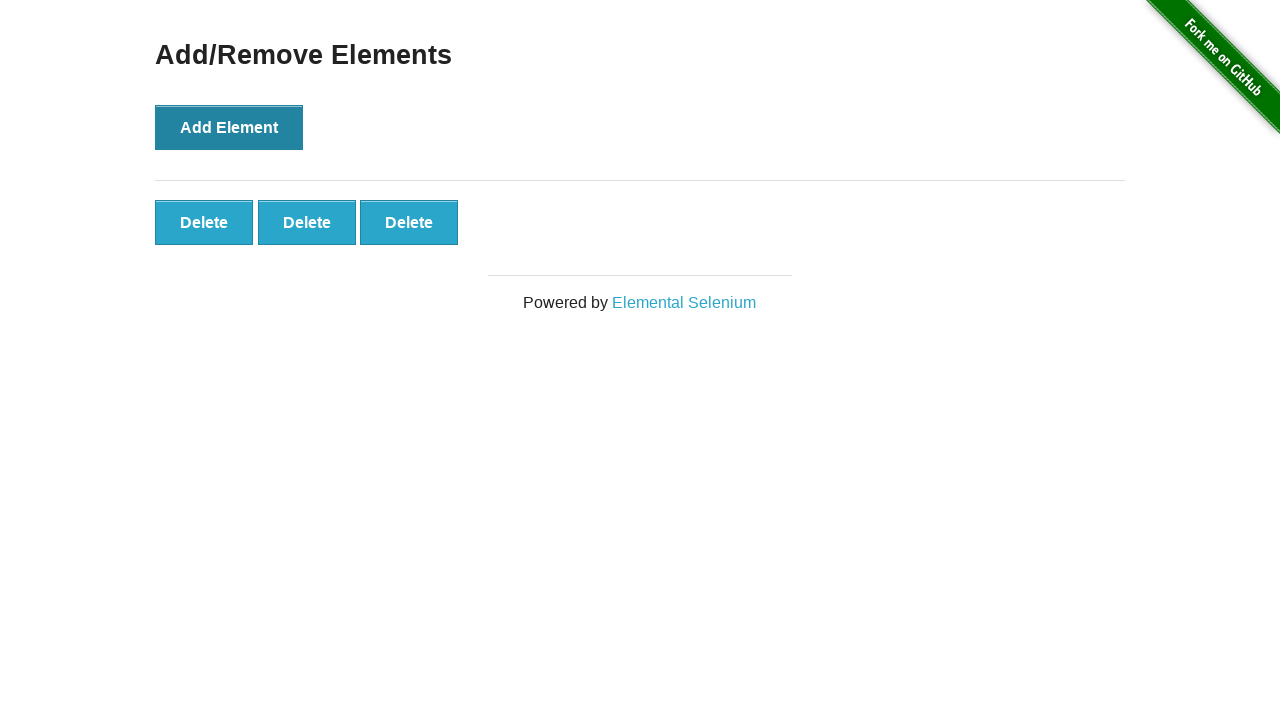

Clicked 'Add Element' button (iteration 4/5) at (229, 127) on xpath=//div[@class='example']/button
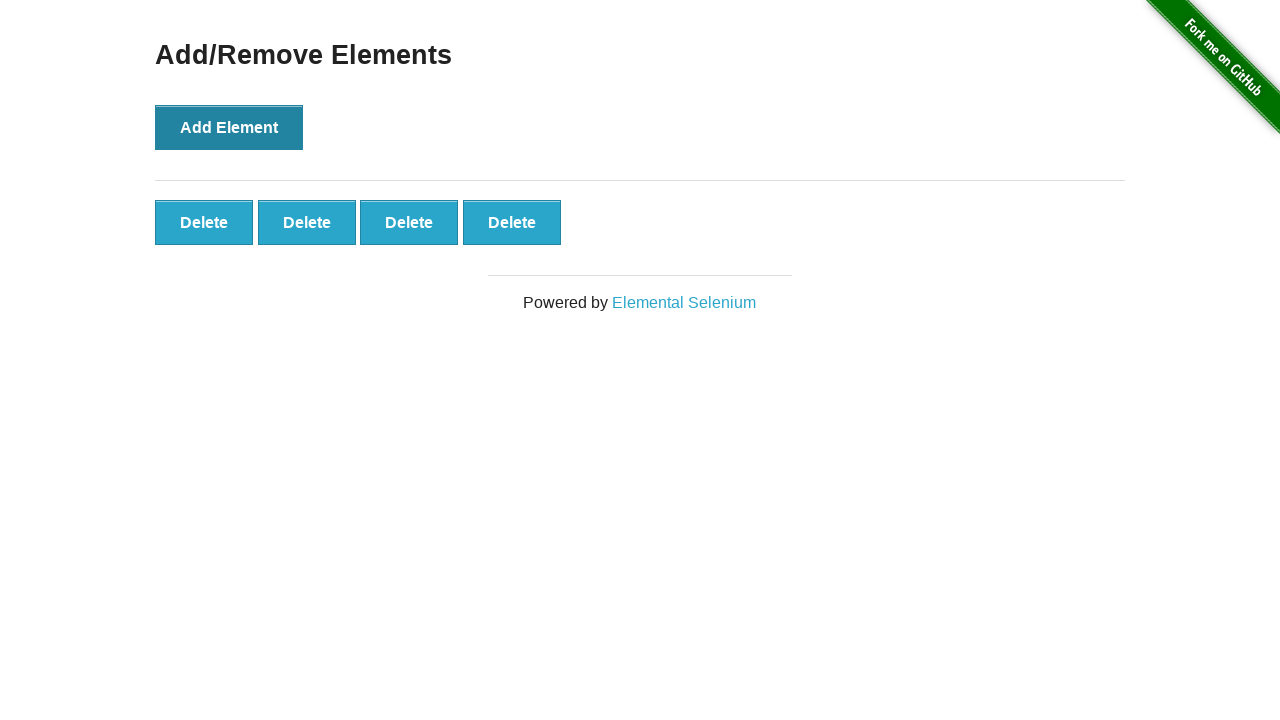

Clicked 'Add Element' button (iteration 5/5) at (229, 127) on xpath=//div[@class='example']/button
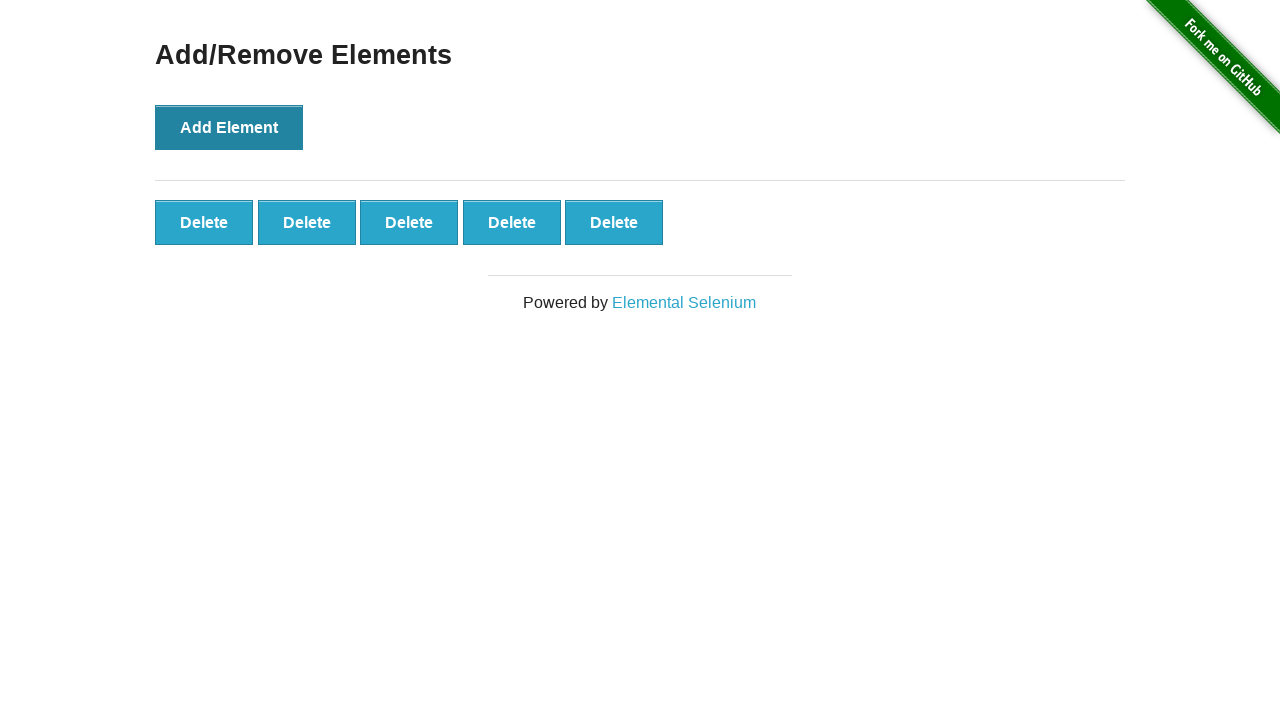

Clicked 'Delete' button to remove element (iteration 1/3) at (204, 222) on xpath=//div[@id='elements']/button[@class='added-manually'] >> nth=0
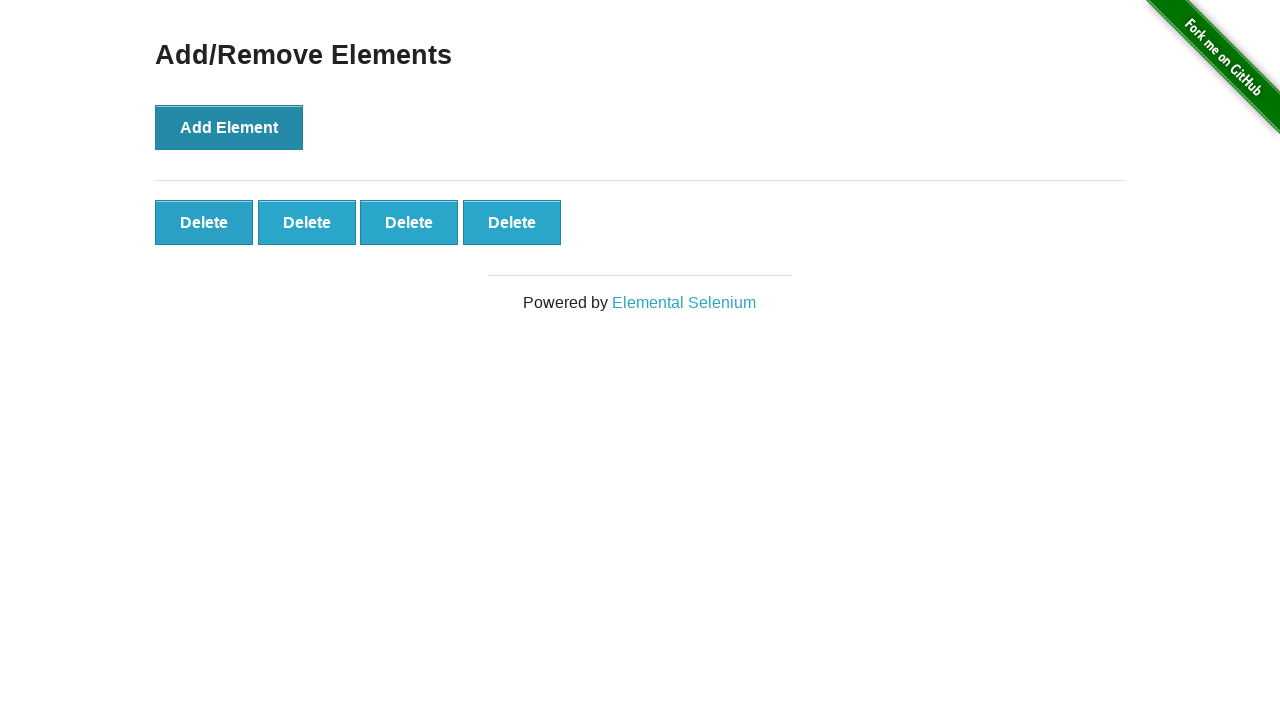

Clicked 'Delete' button to remove element (iteration 2/3) at (204, 222) on xpath=//div[@id='elements']/button[@class='added-manually'] >> nth=0
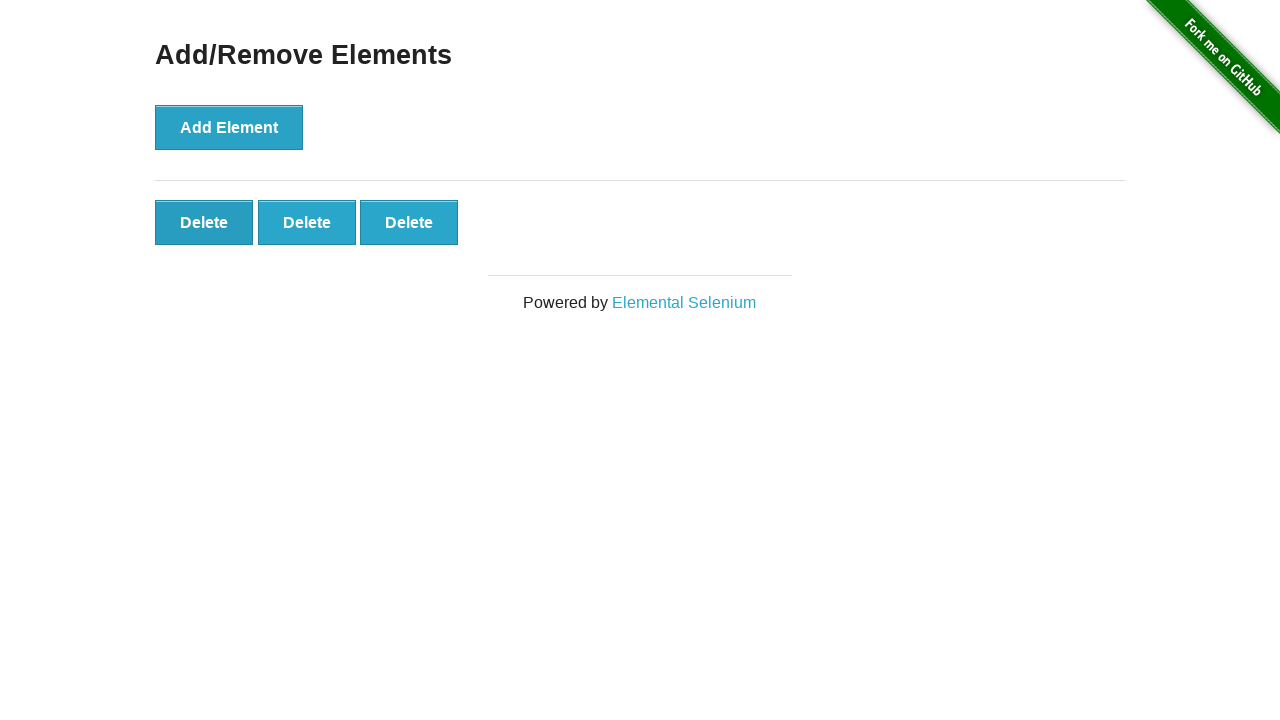

Clicked 'Delete' button to remove element (iteration 3/3) at (204, 222) on xpath=//div[@id='elements']/button[@class='added-manually'] >> nth=0
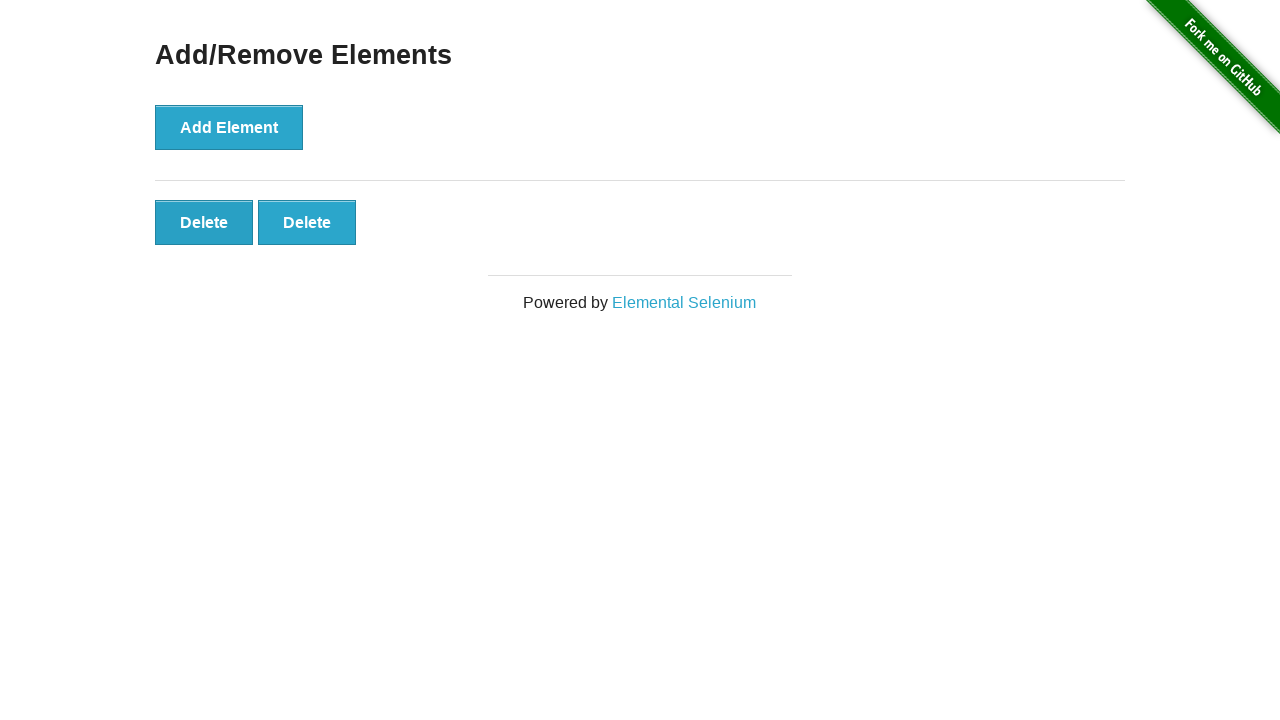

Verified remaining elements count: 2 (expected: 2)
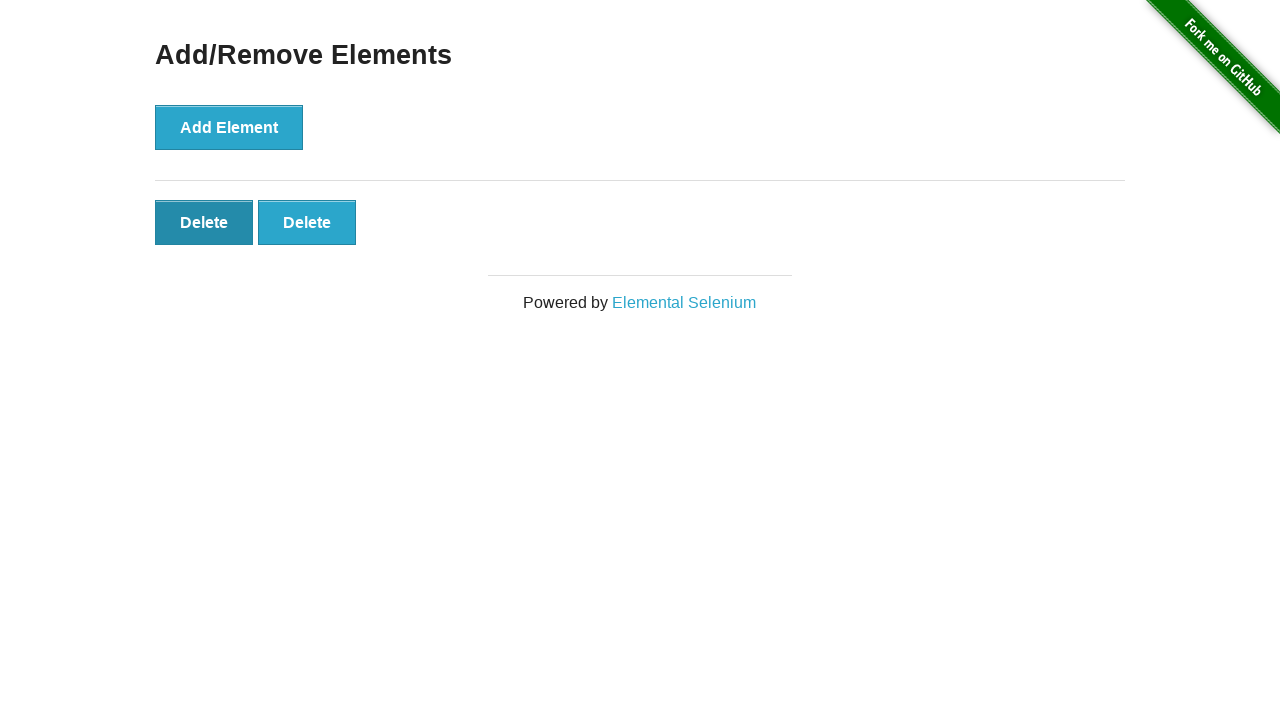

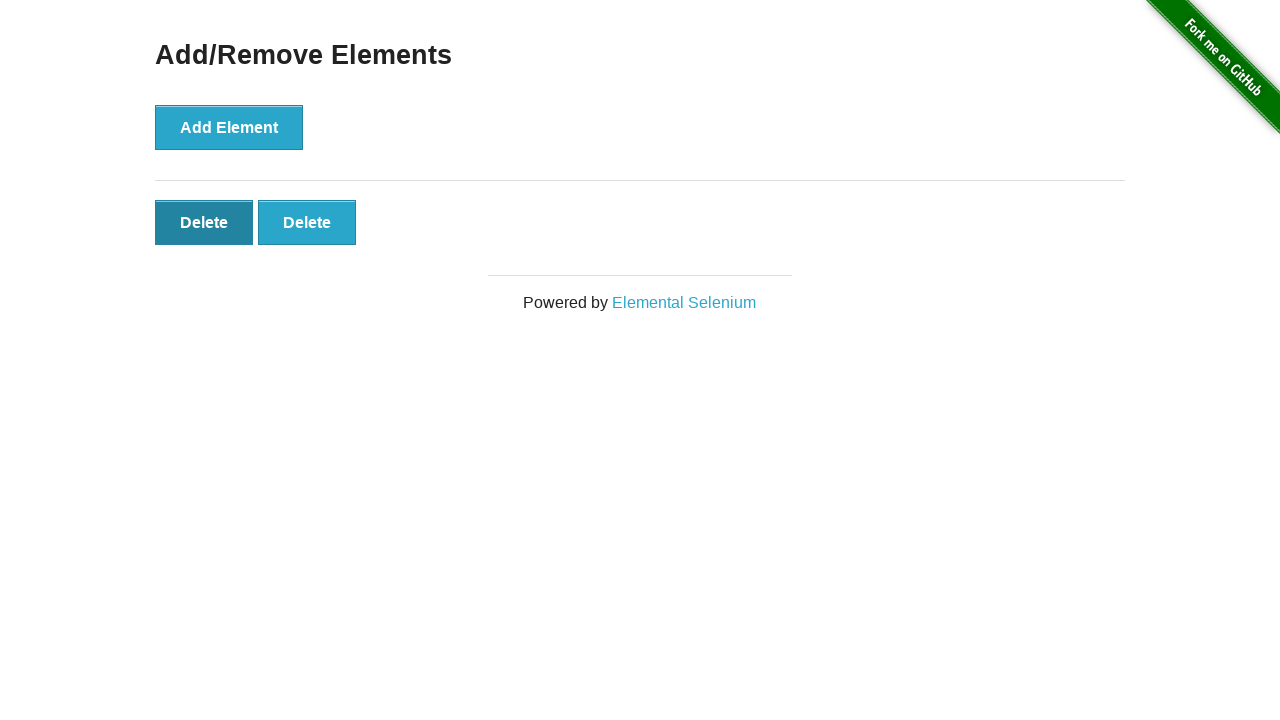